Tests dynamic web table functionality by expanding a details section, updating table caption and ID fields, entering JSON data to populate the table, and refreshing the table to display the new data.

Starting URL: http://testpages.herokuapp.com/styled/tag/dynamic-table.html

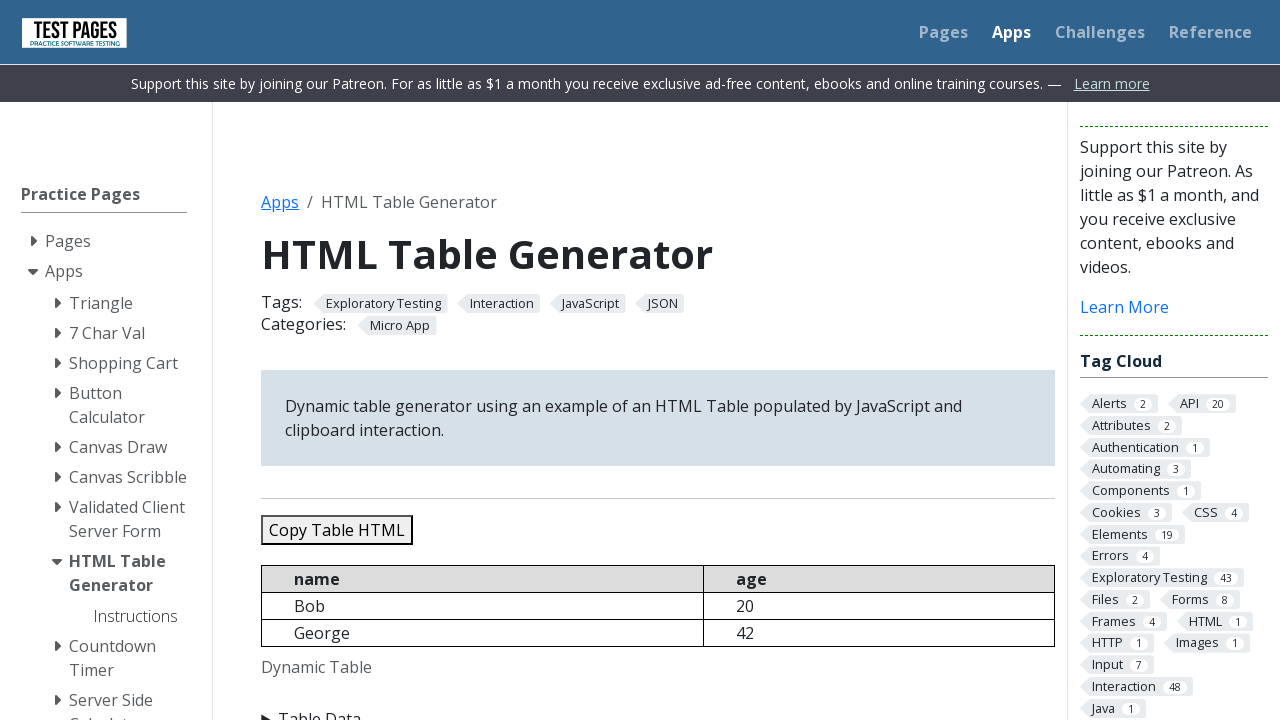

Clicked summary element to expand details section at (658, 708) on details summary
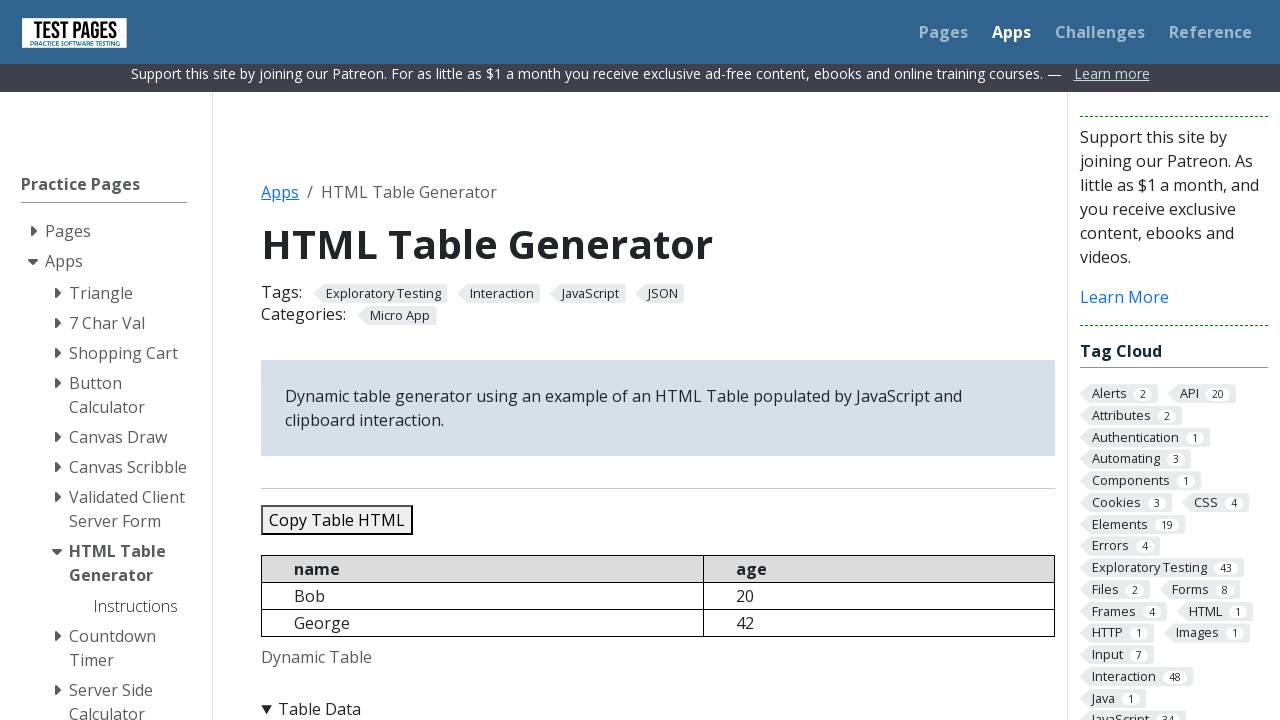

Cleared caption field on #caption
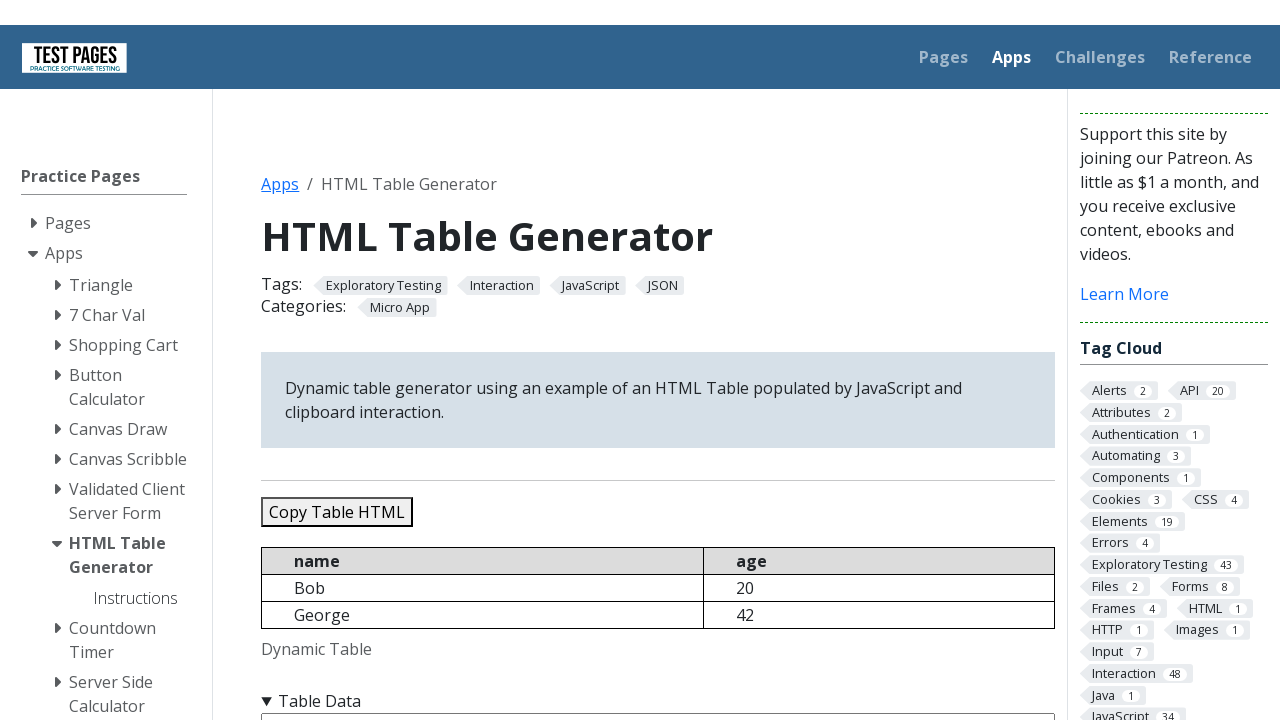

Filled caption field with 'text introdus acum' on #caption
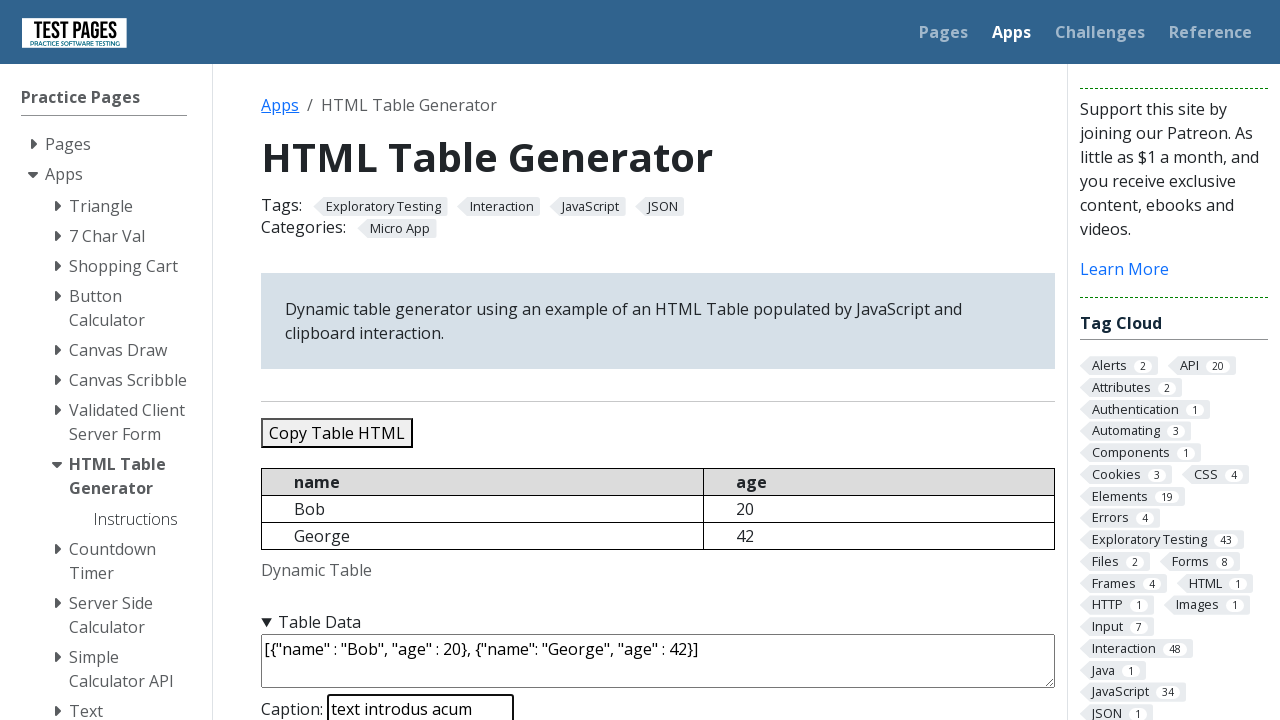

Cleared table ID field on #tableid
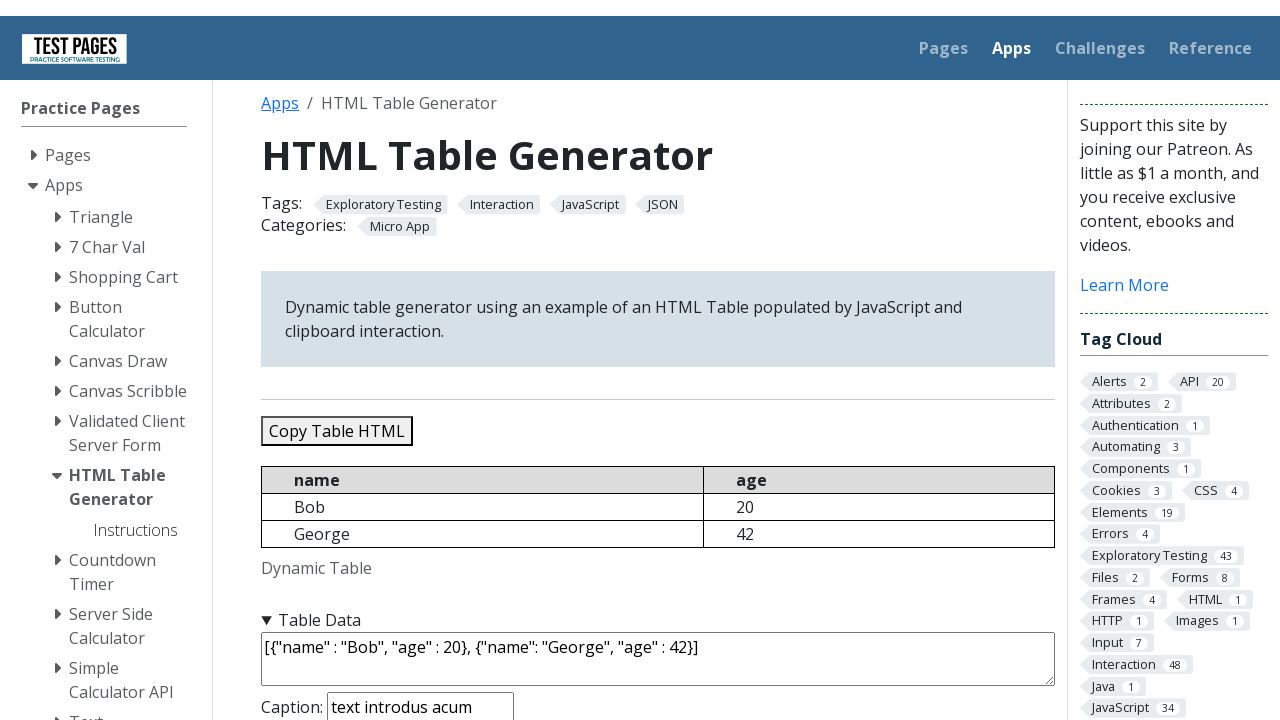

Filled table ID field with 'customId' on #tableid
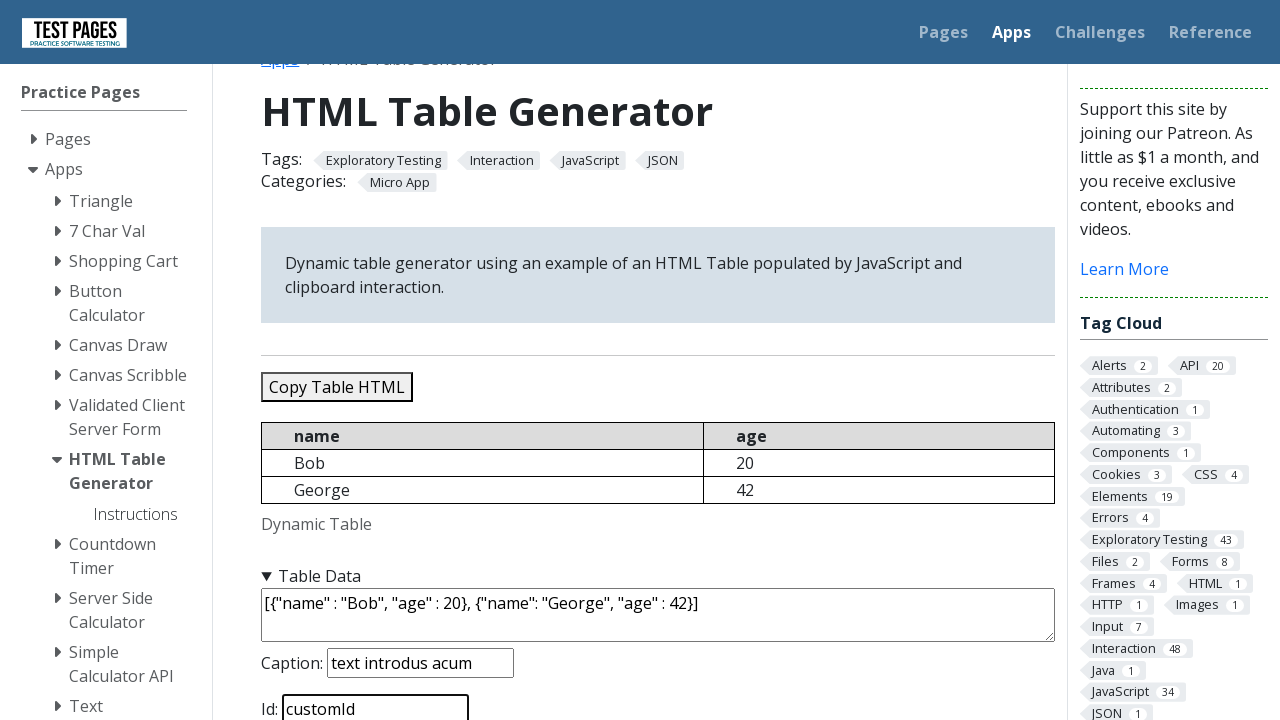

Cleared JSON data textarea on textarea#jsondata
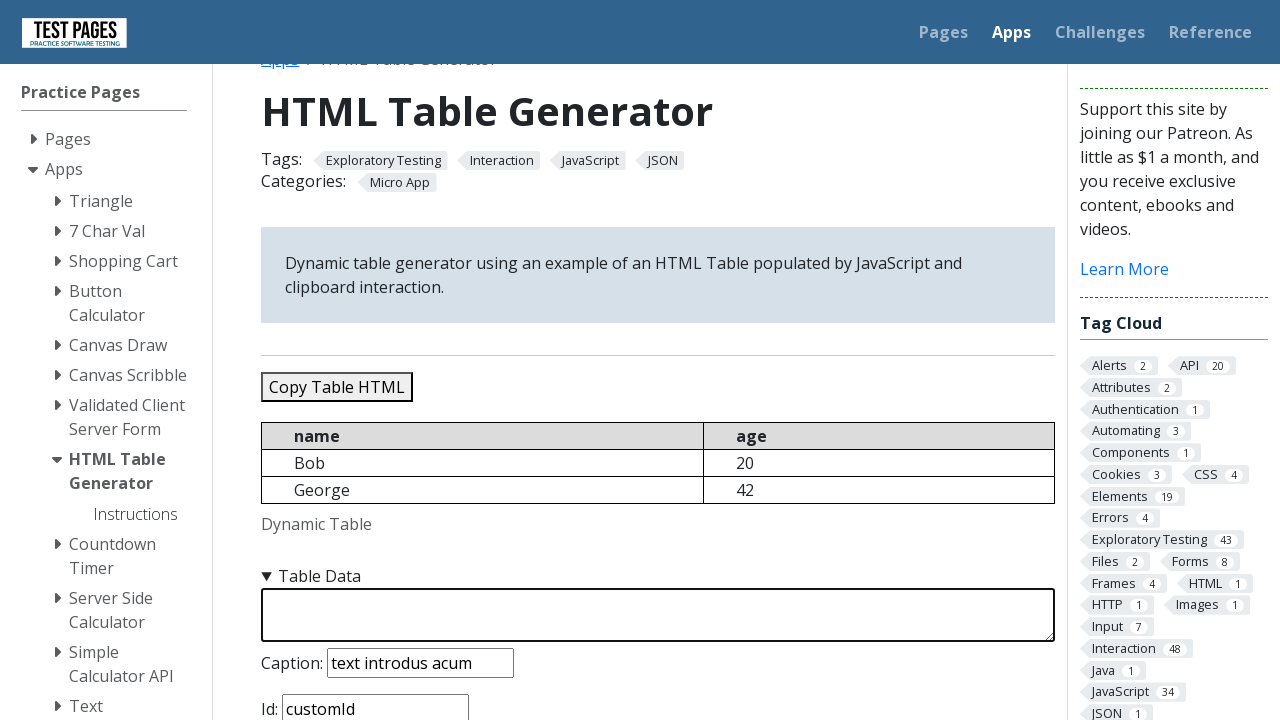

Filled JSON data textarea with table data containing 6 records on textarea#jsondata
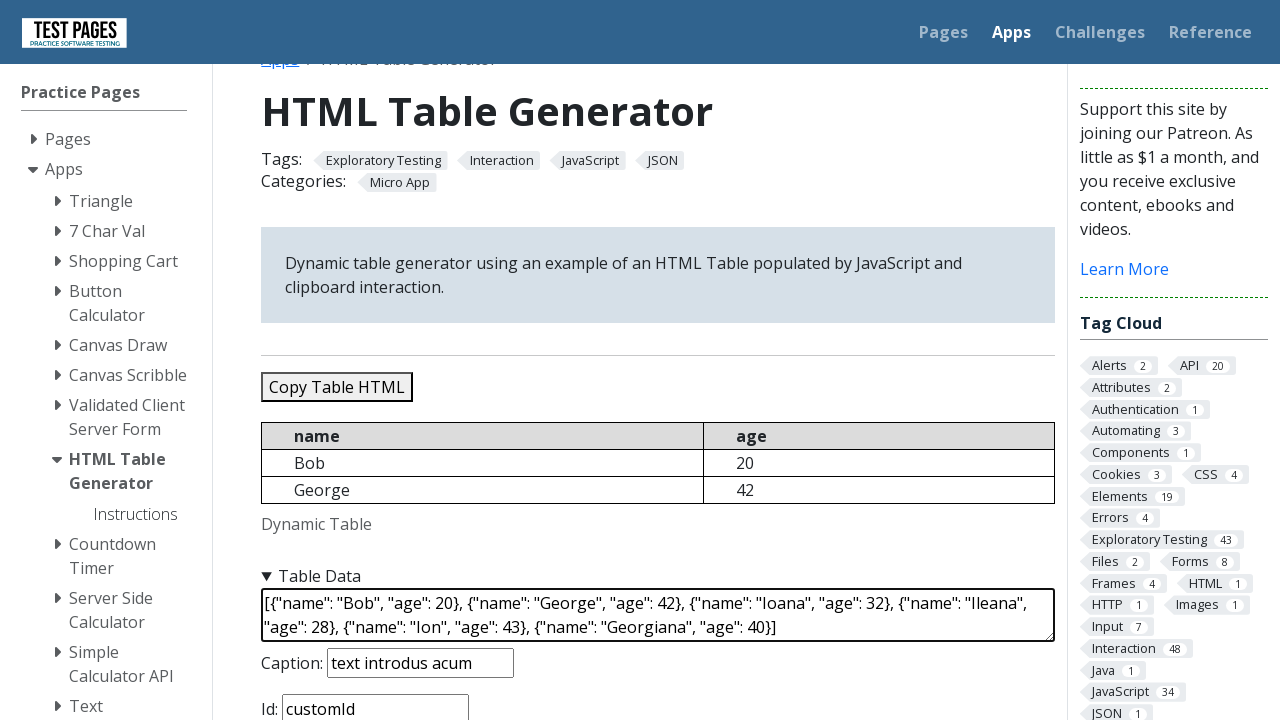

Clicked refresh table button to update the table at (359, 360) on #refreshtable
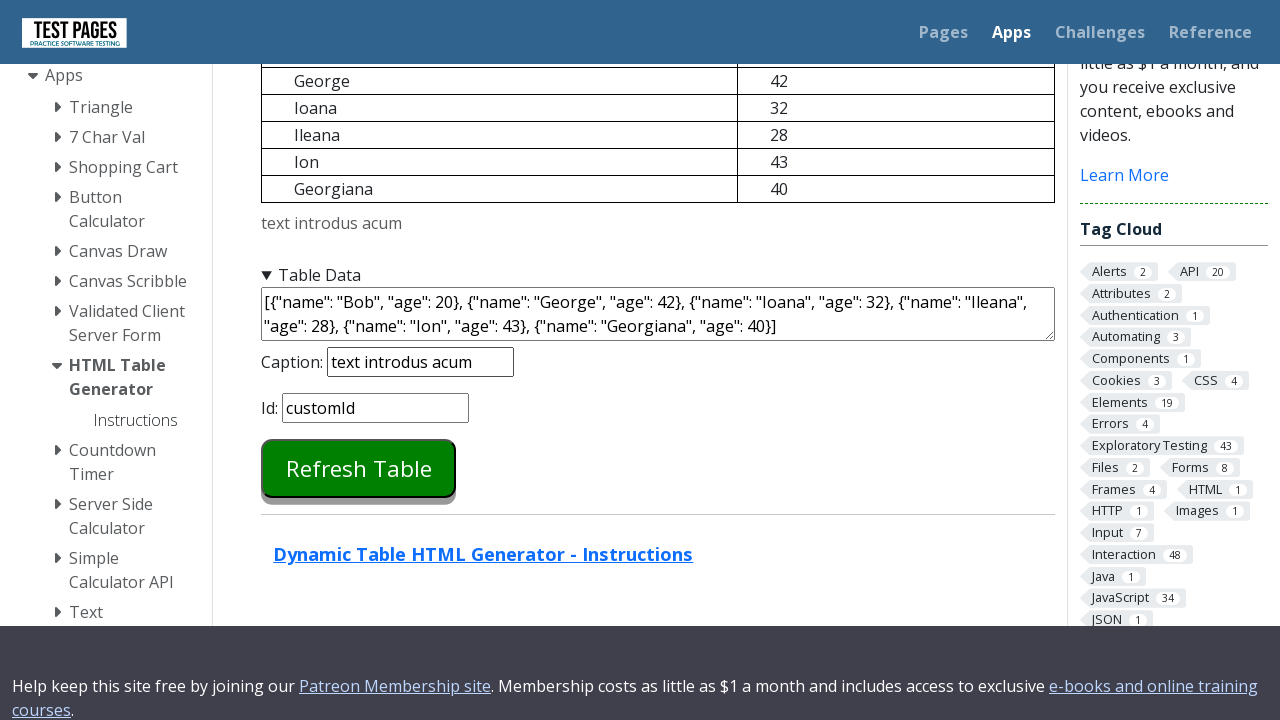

Table caption loaded and displayed
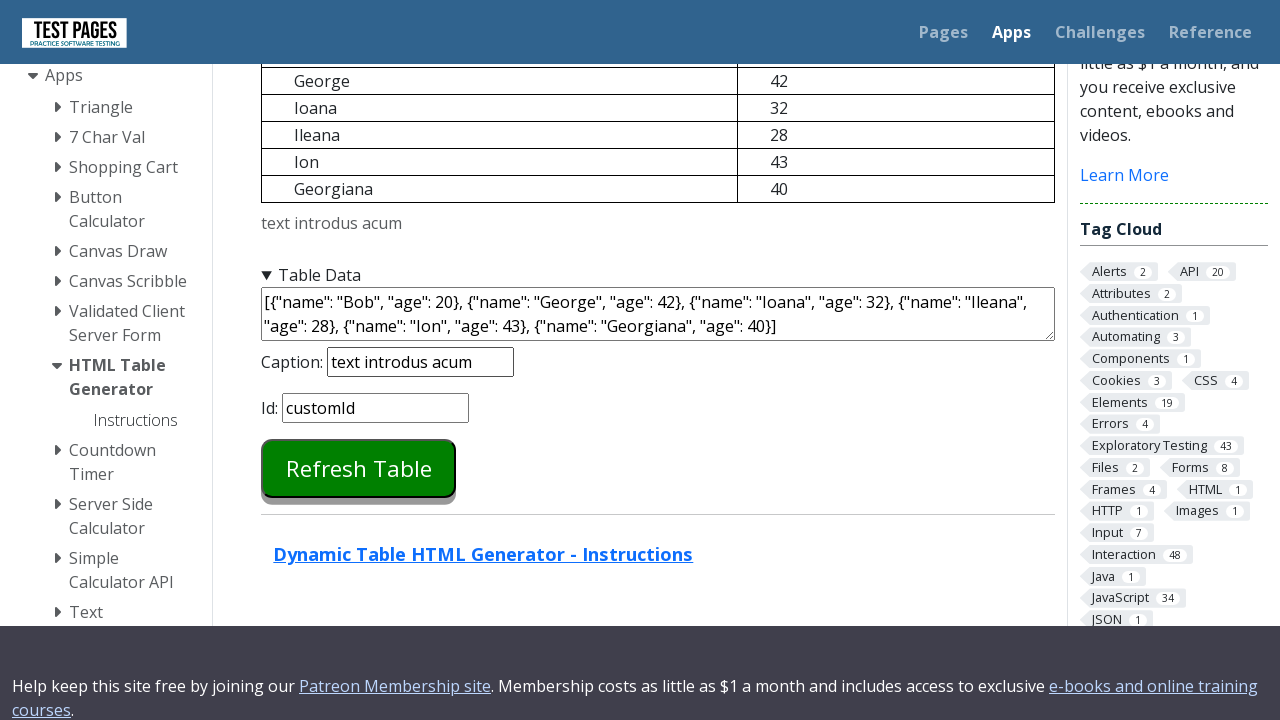

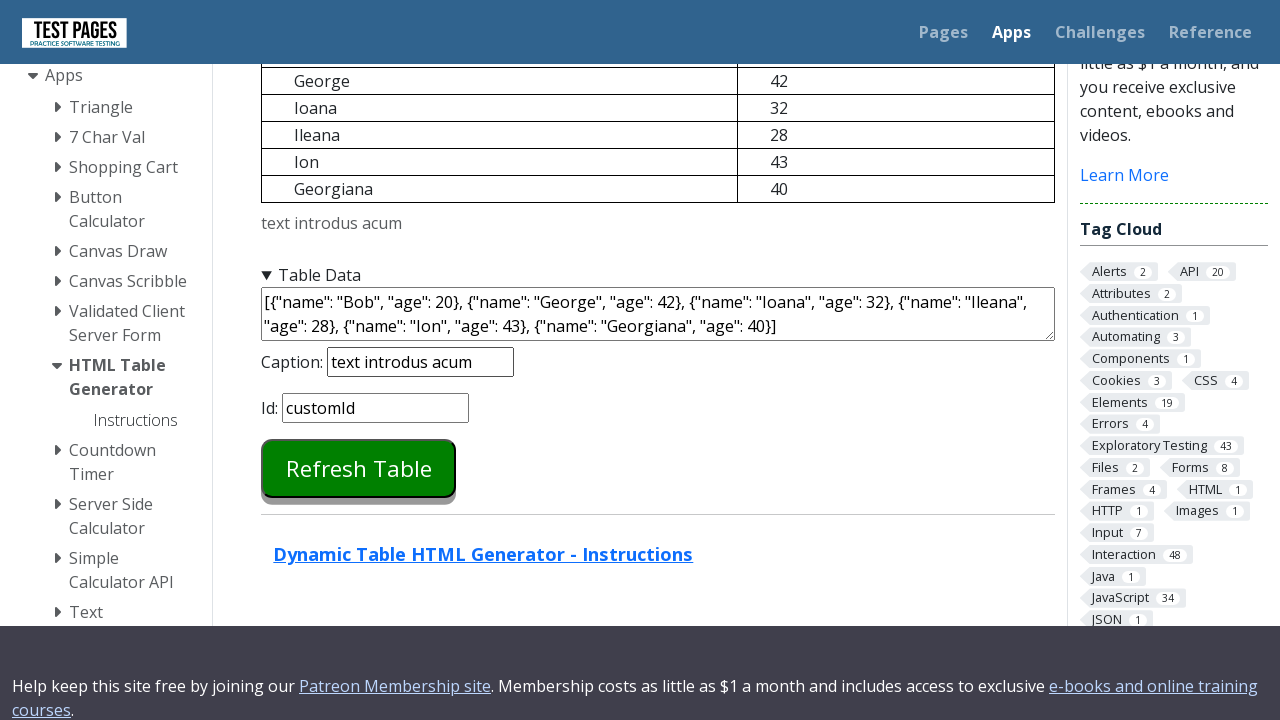